Tests dropdown selection functionality by selecting an option from a car dropdown menu by index and verifying the selection

Starting URL: https://www.letskodeit.com/practice

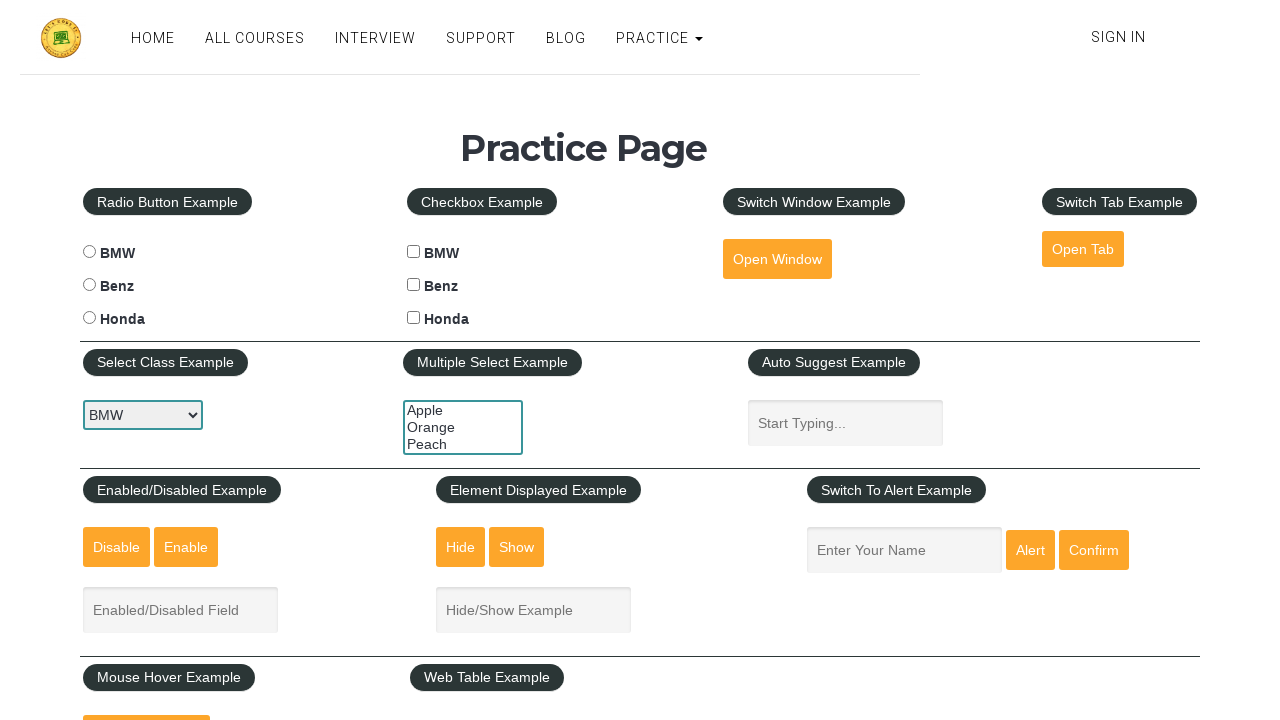

Selected second option (index 1) from cars dropdown on #carselect
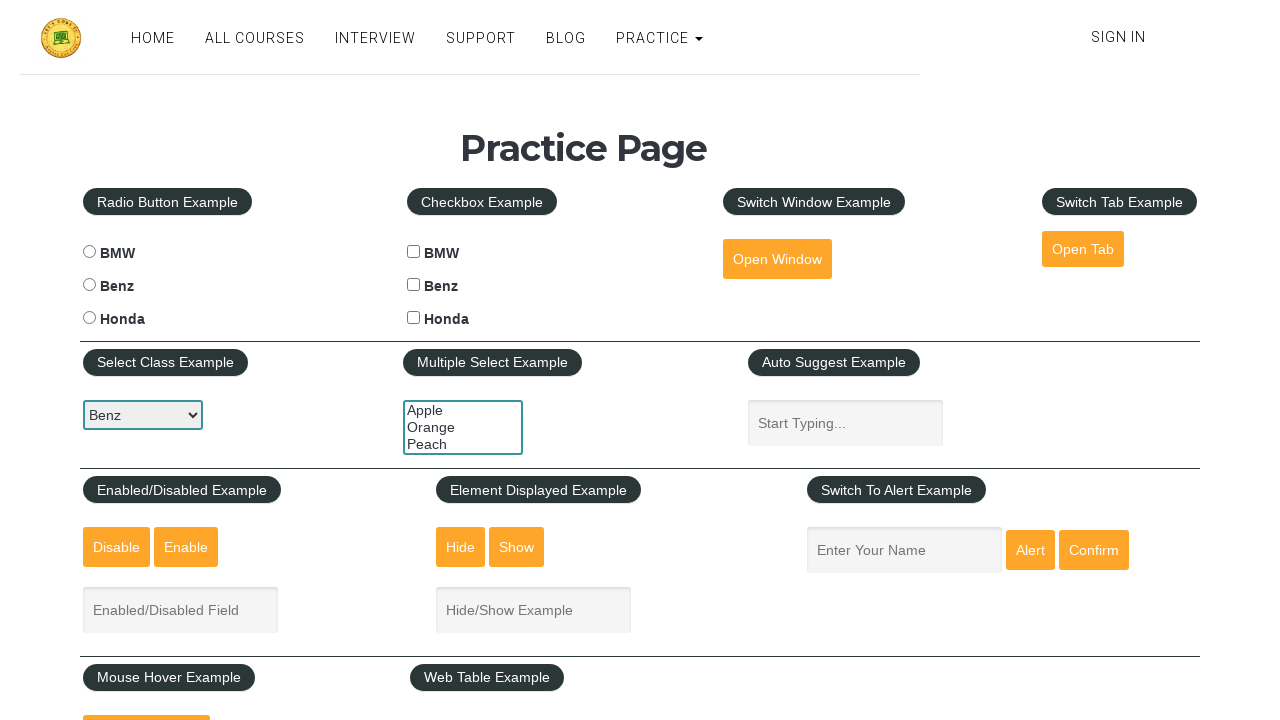

Waited 1 second for selection to register
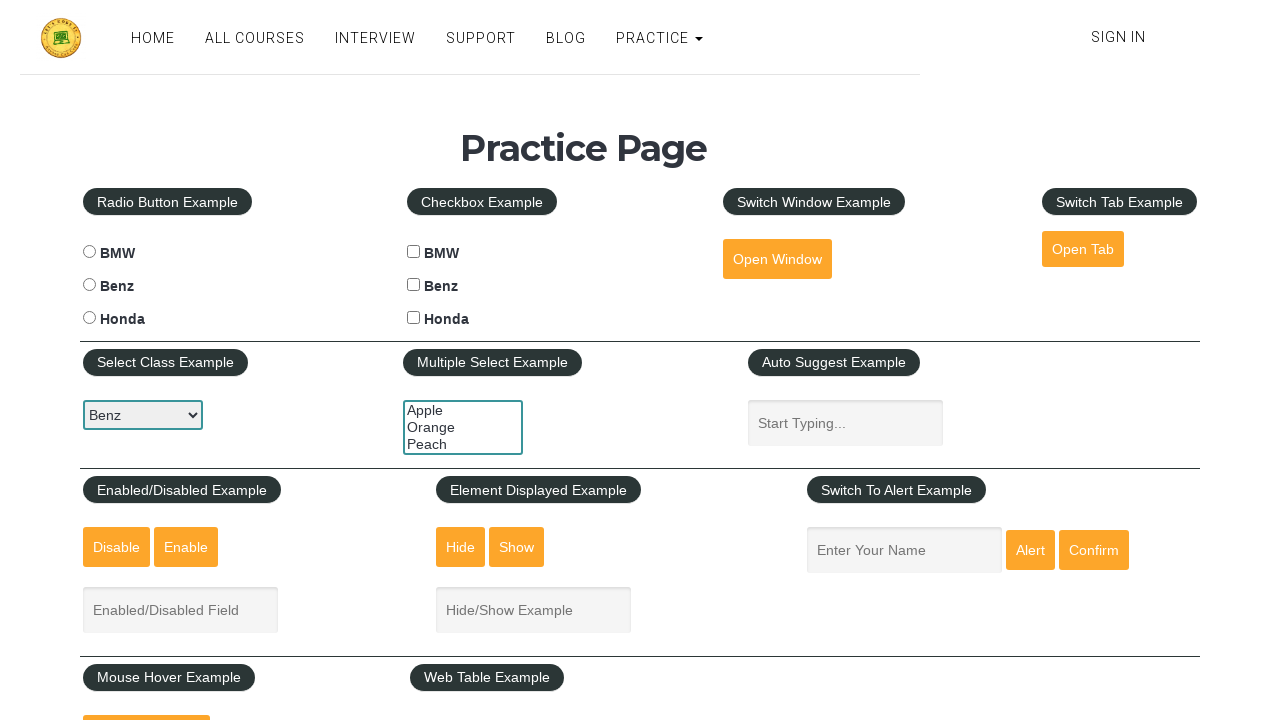

Verified cars dropdown is present and selection was made
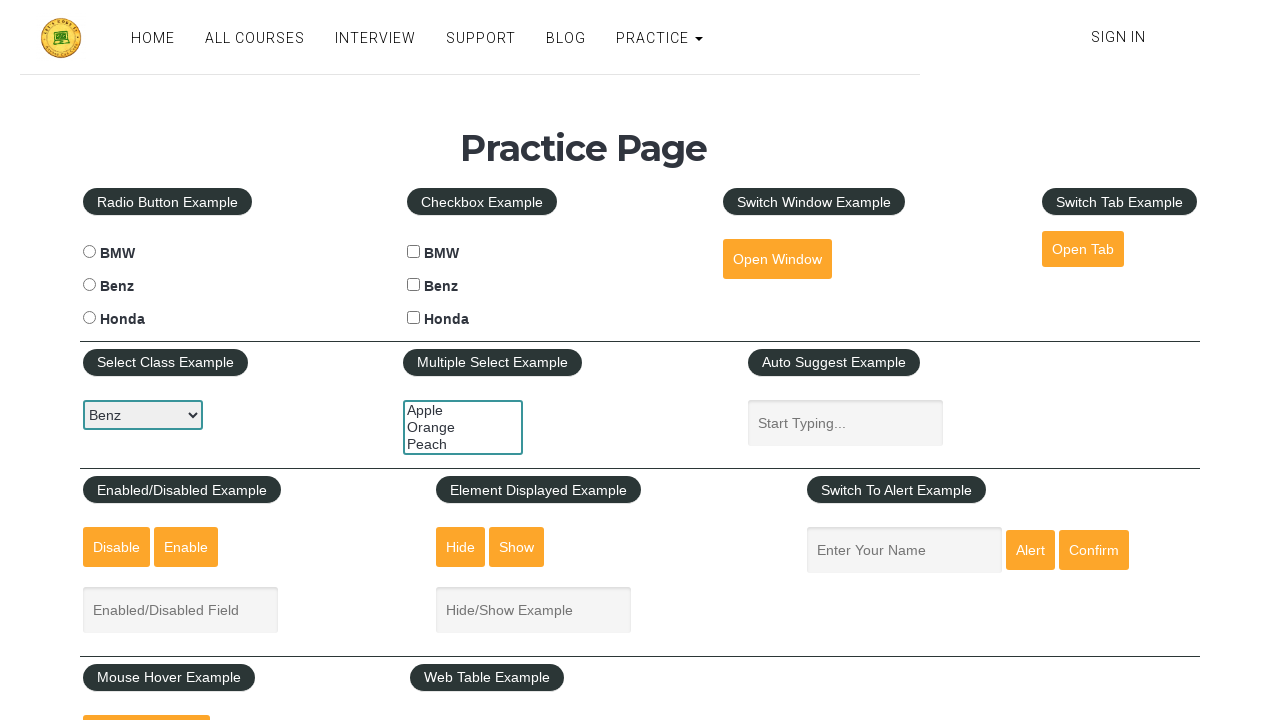

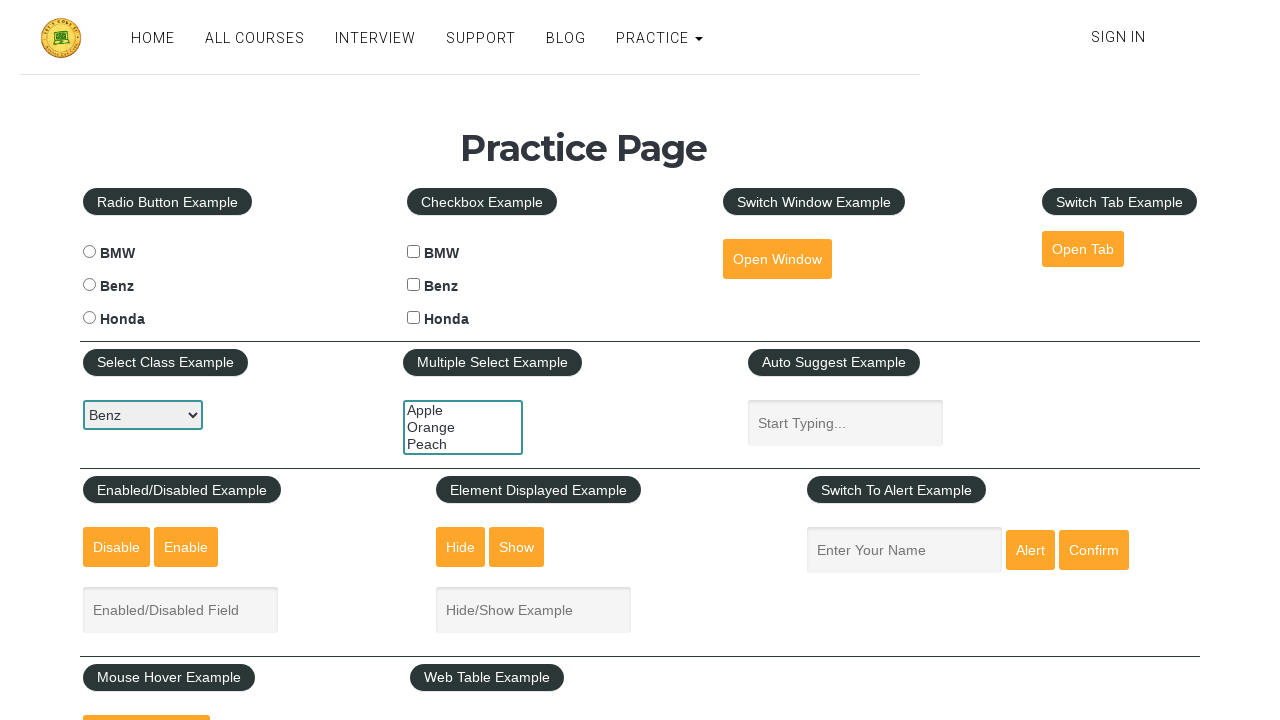